Tests browser window handling by navigating to the Alerts, Frame & Windows section, clicking the Browser Windows menu item, opening a new message window via button click, and switching to the newly opened window.

Starting URL: https://demoqa.com/

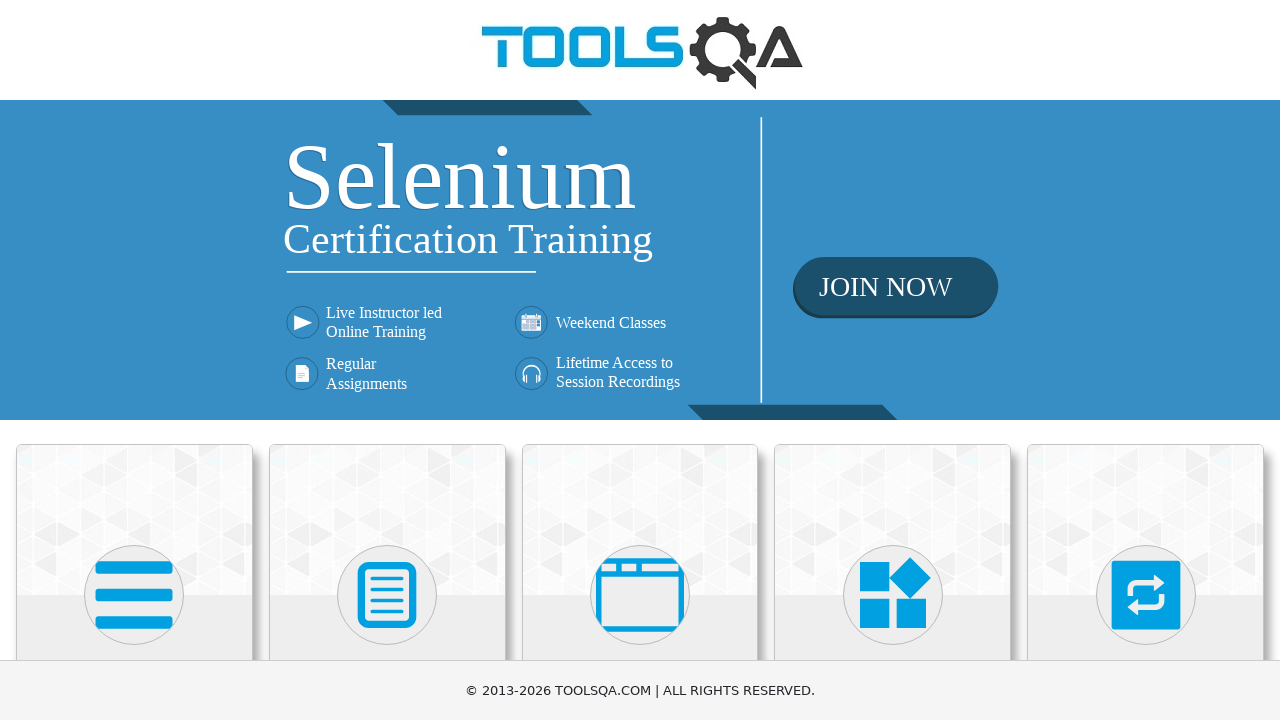

Scrolled down page by 500 pixels to reveal menu items
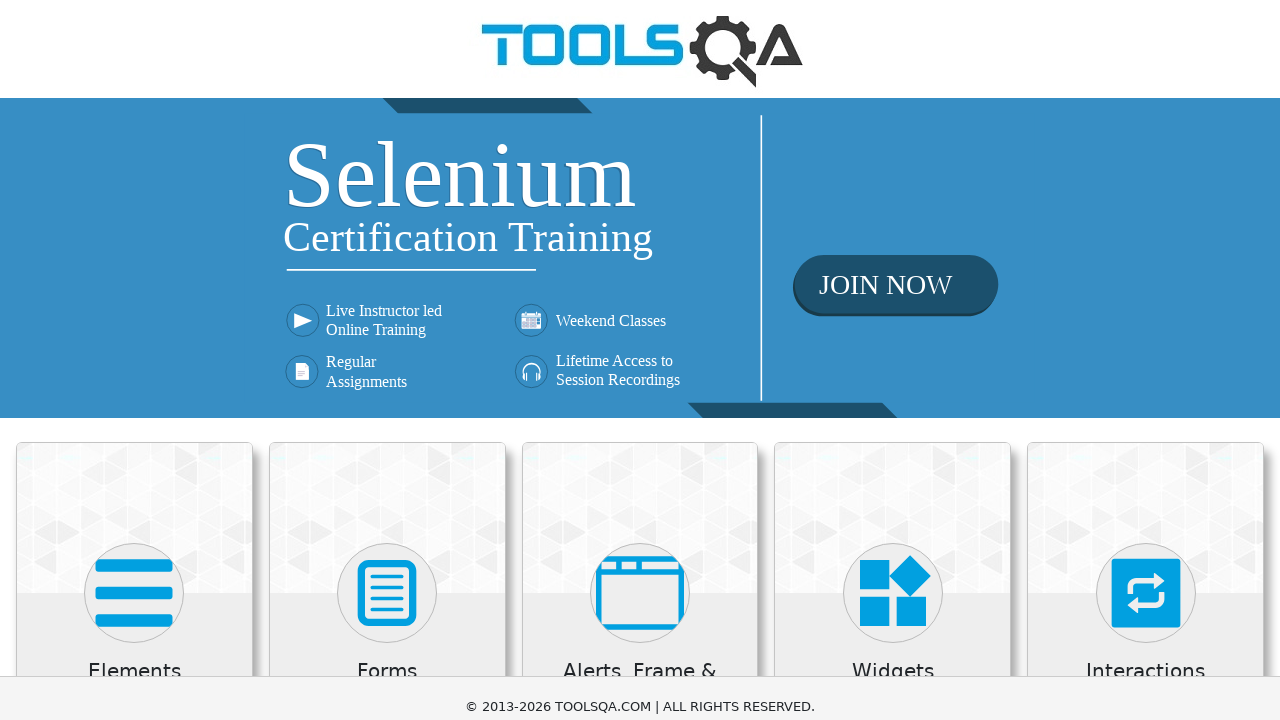

Clicked on 'Alerts, Frame & Windows' menu at (640, 185) on xpath=//h5[text()='Alerts, Frame & Windows']
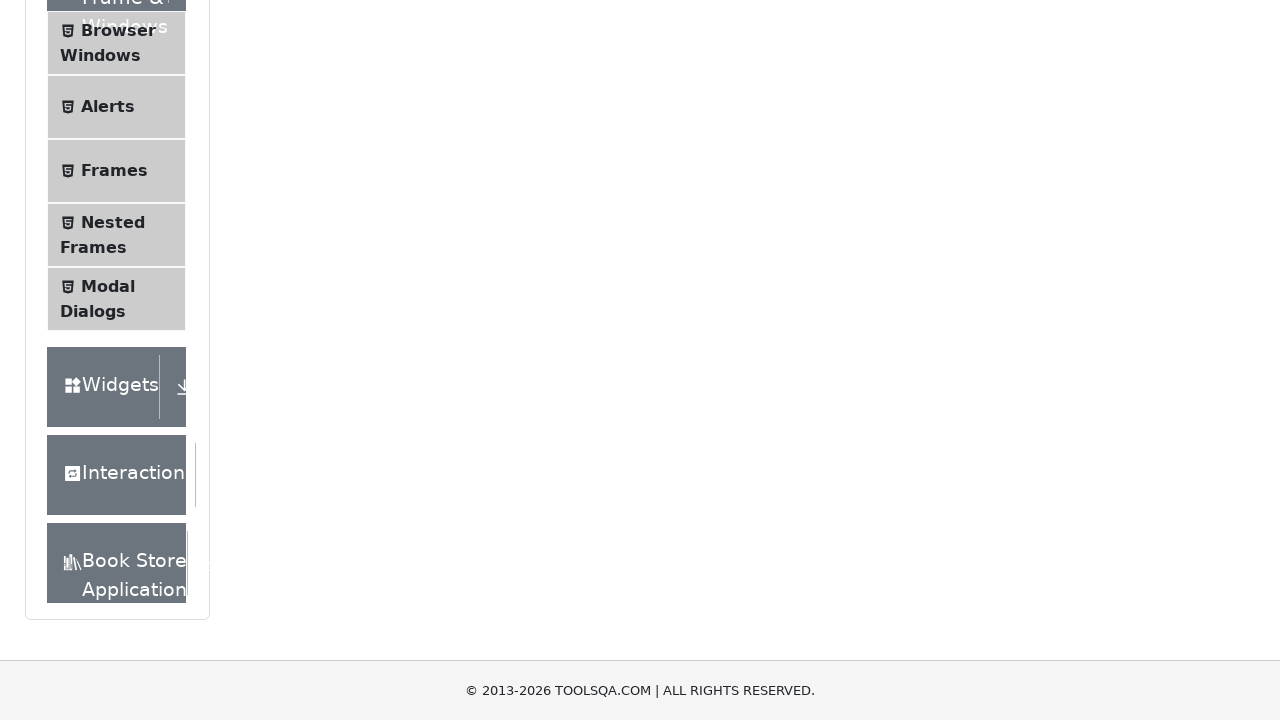

Clicked on 'Browser Windows' submenu item at (118, 30) on xpath=//span[text()='Browser Windows']
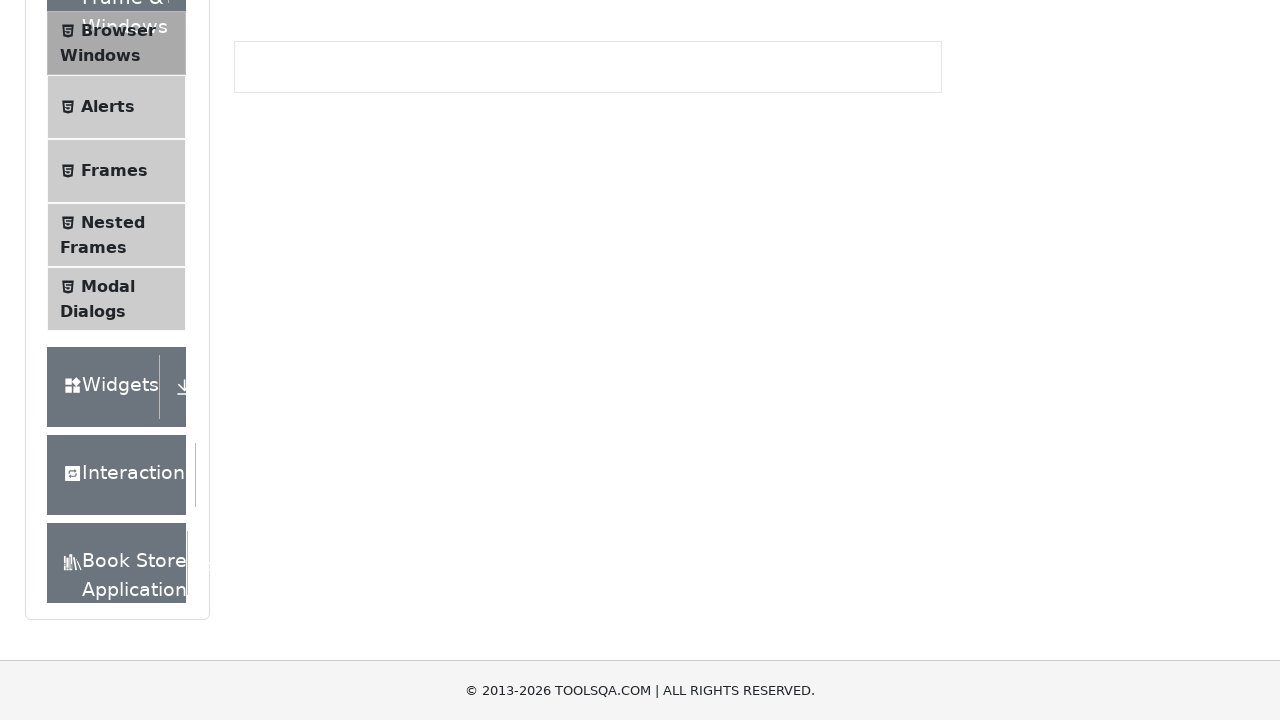

Waited for 'New Window Message' button to be visible
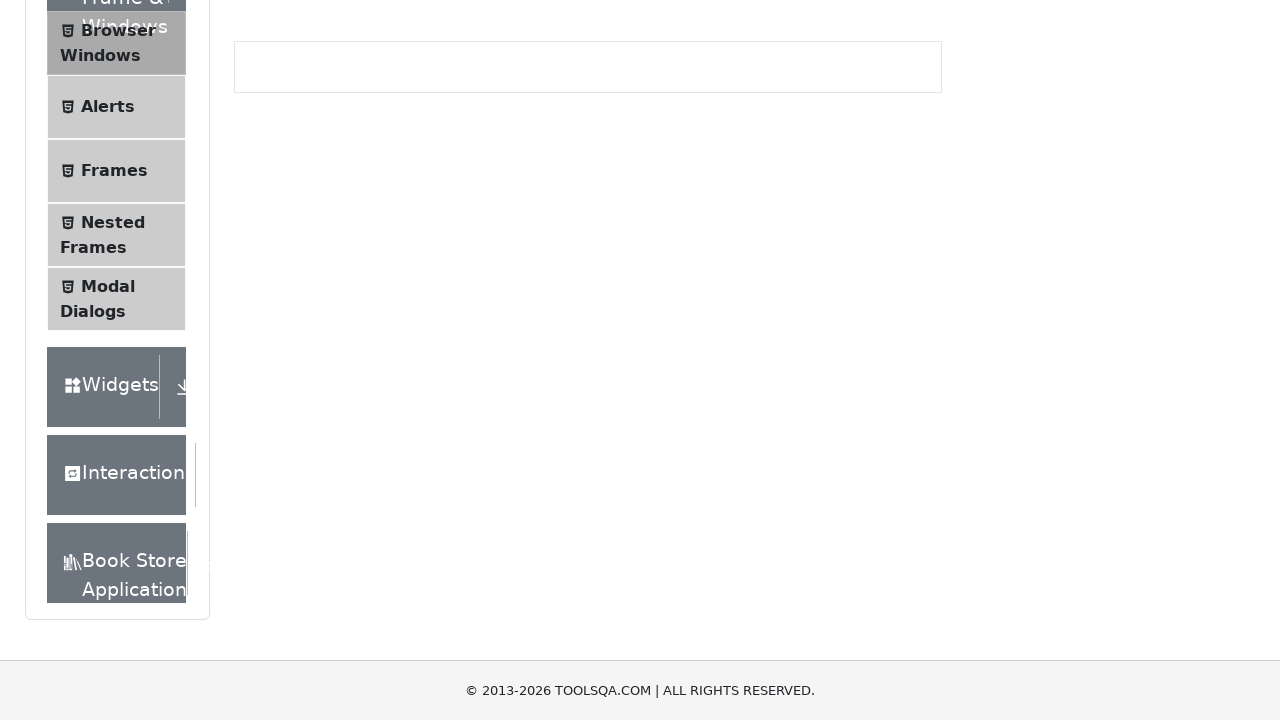

Clicked 'New Window Message' button to open new window at (336, 360) on #messageWindowButton
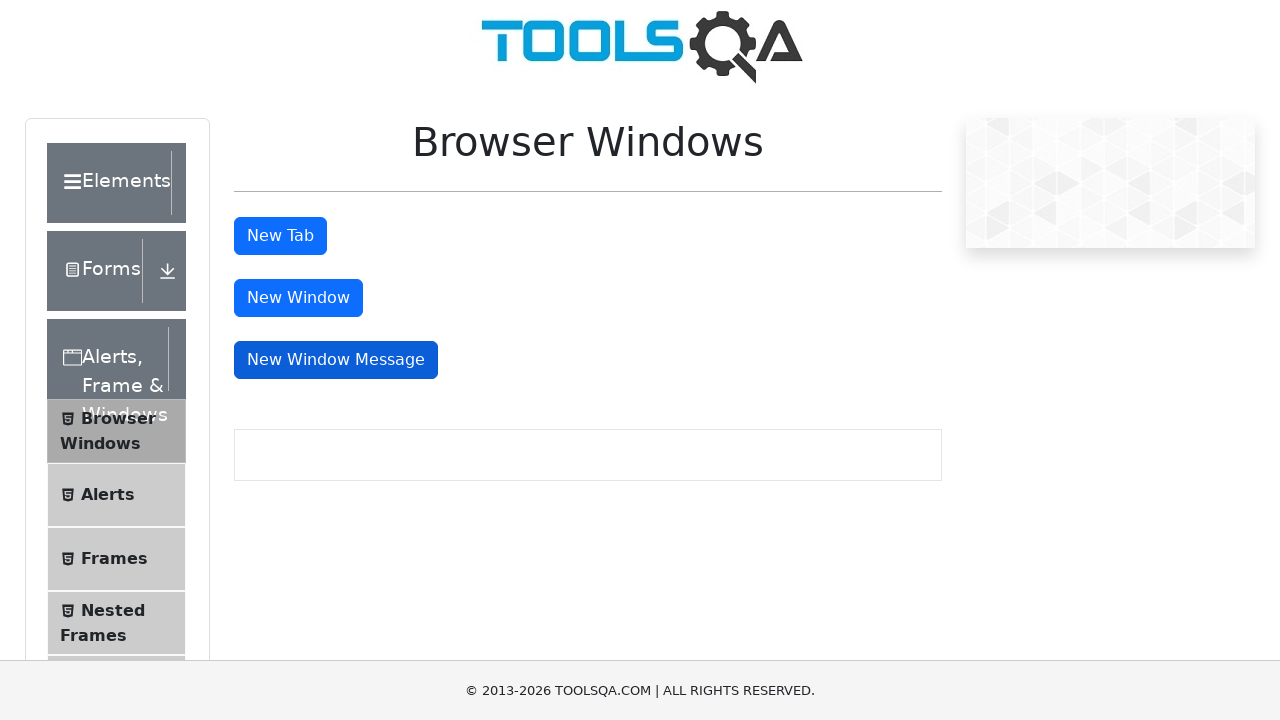

Captured new window/page from browser context
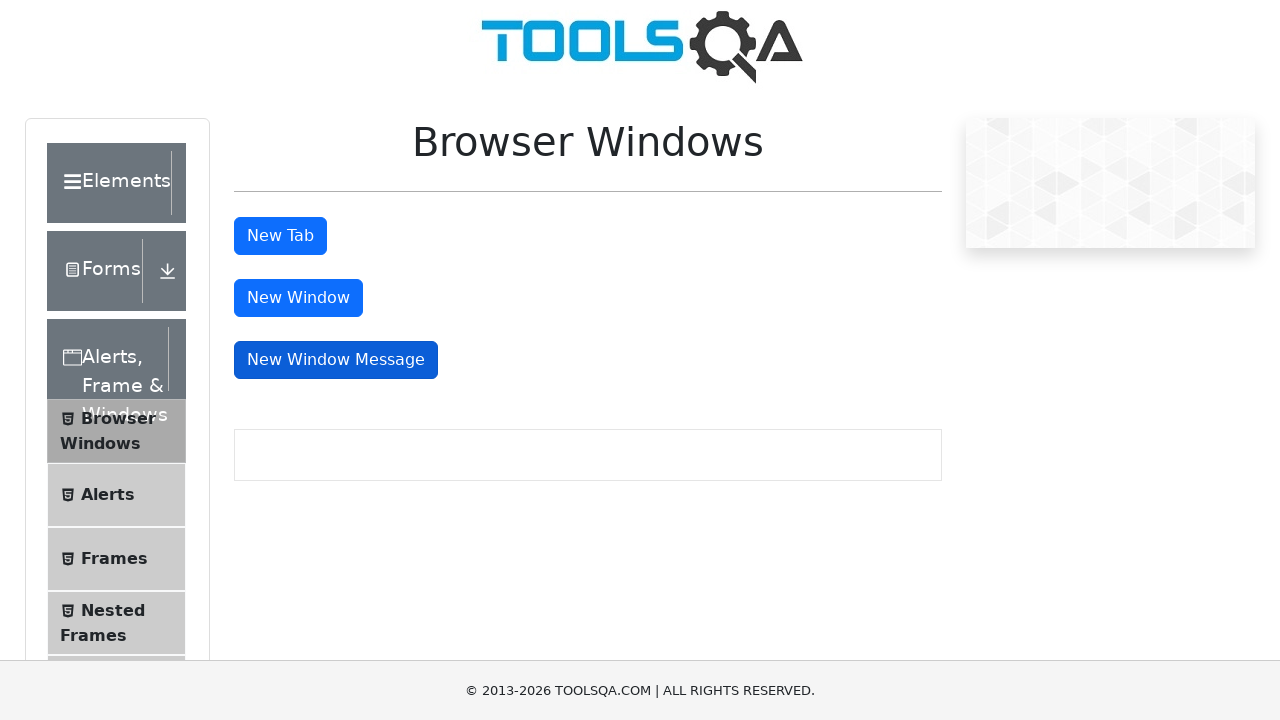

Waited for new window page to fully load
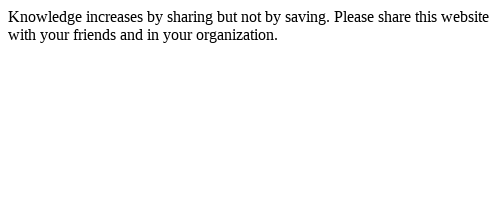

Verified body element exists in new window
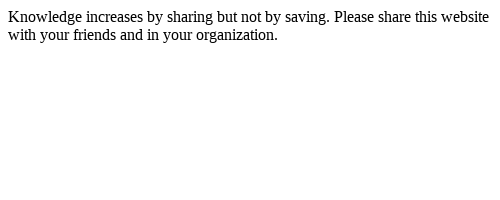

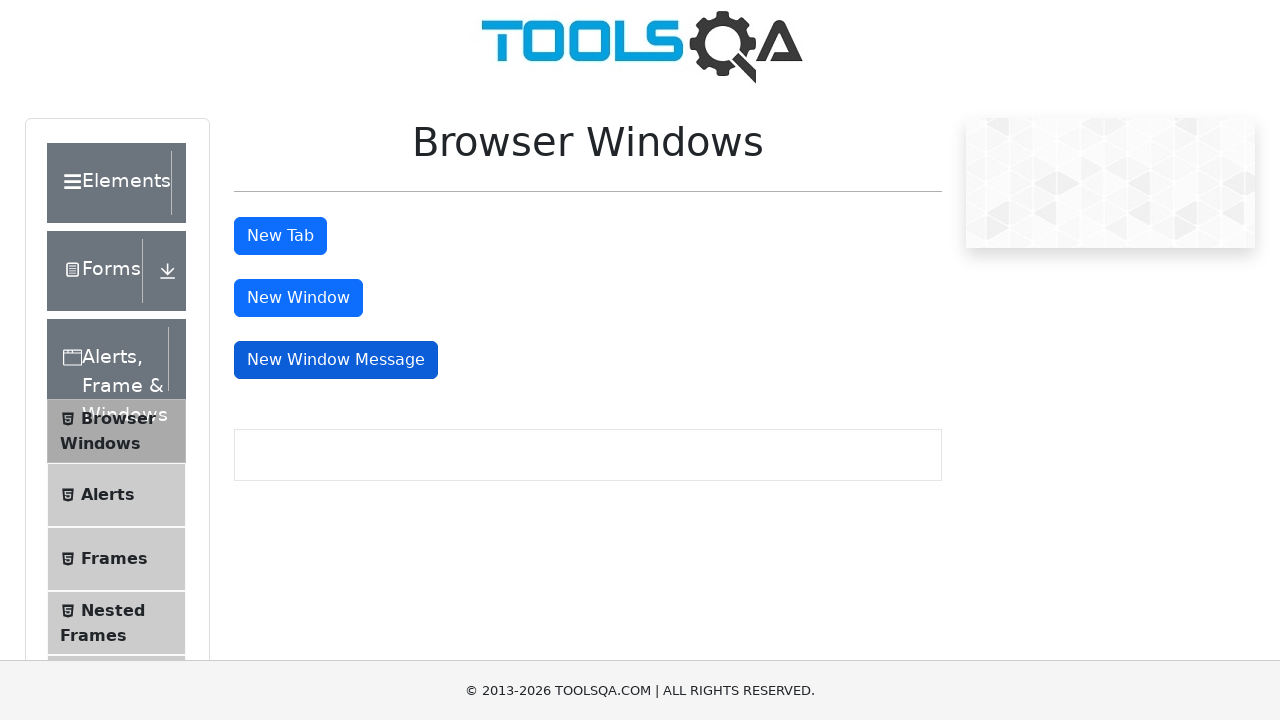